Navigates to GitHub's homepage and verifies the page title contains "GitHub"

Starting URL: https://github.com

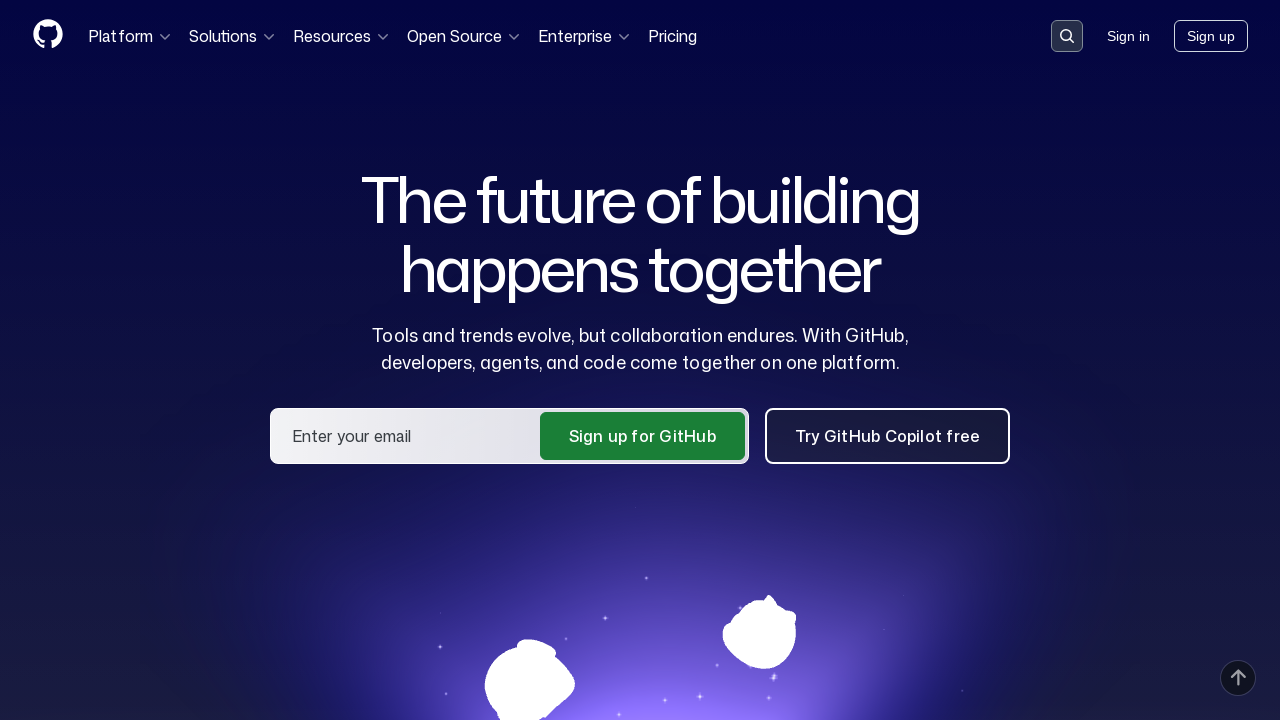

Navigated to GitHub homepage
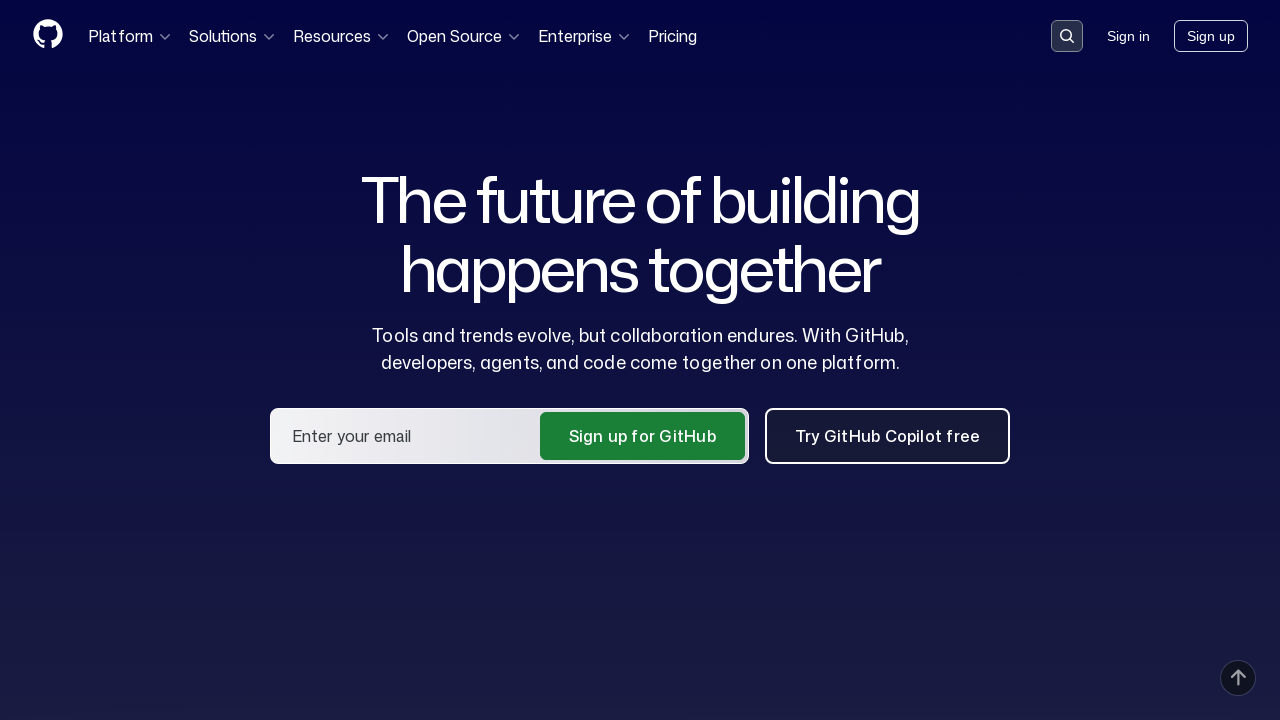

Verified page title contains 'GitHub'
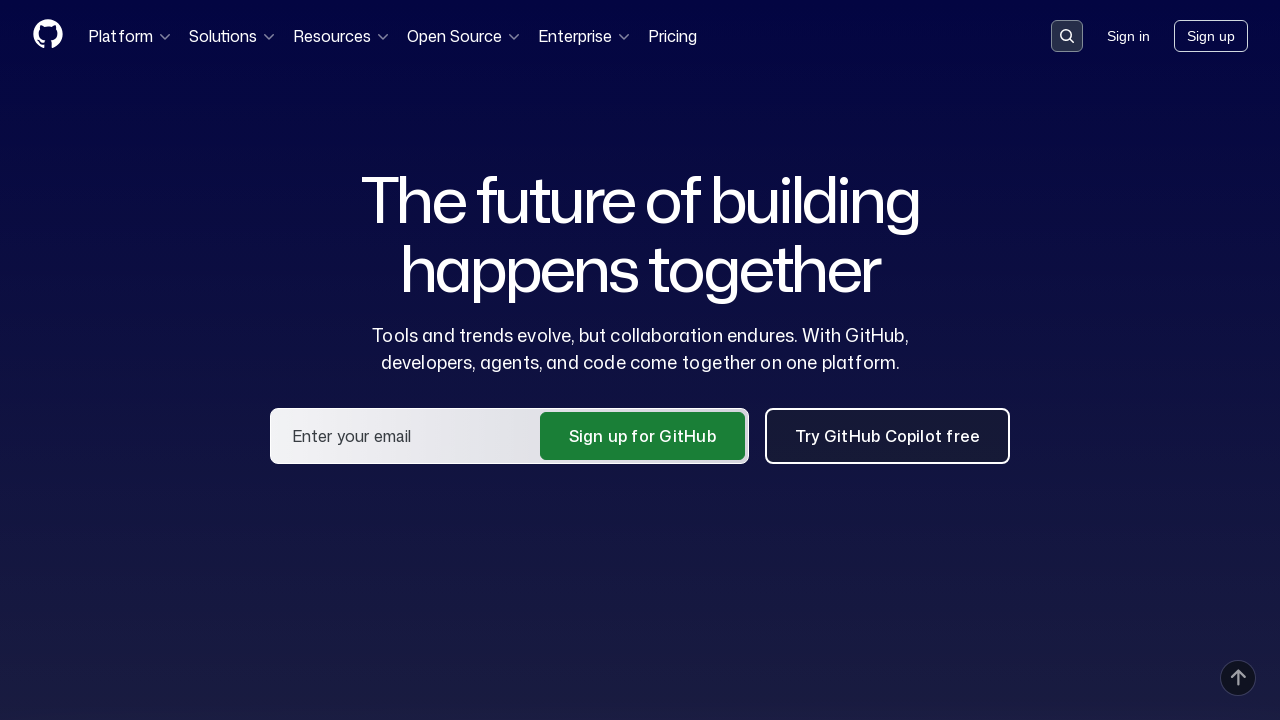

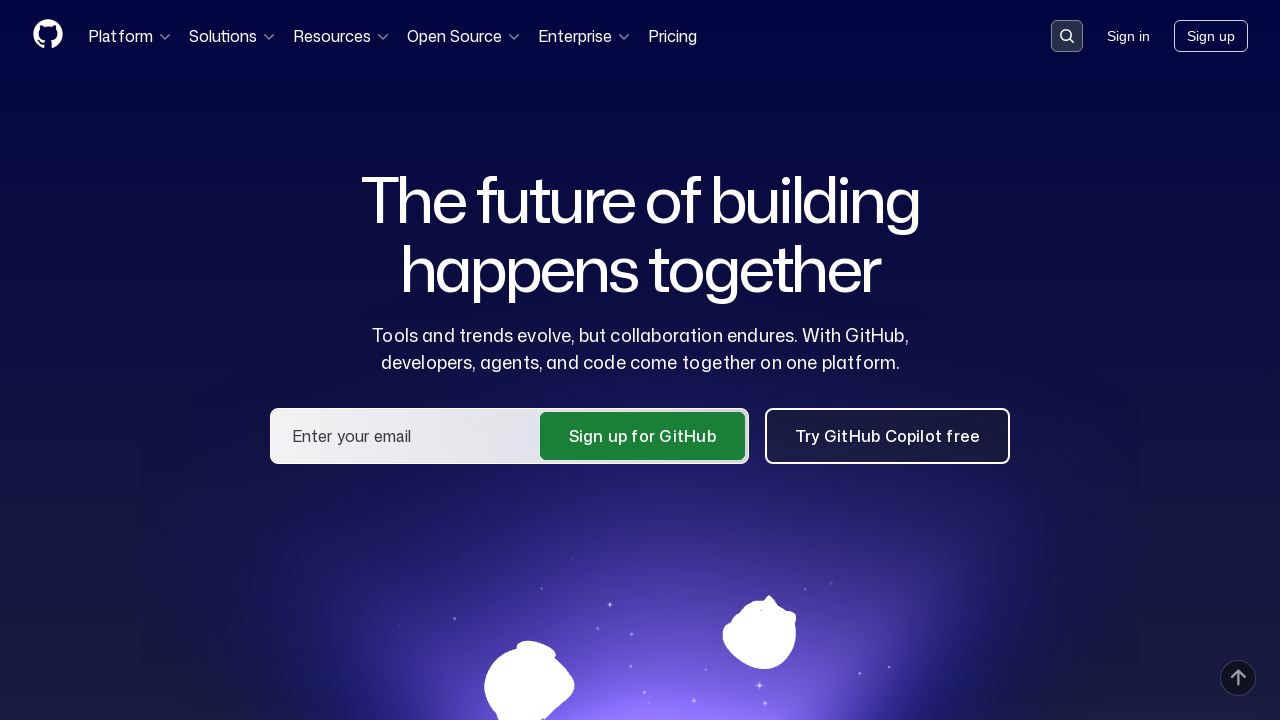